Tests browser window/tab handling by clicking a button to open a new tab, switching to it, clicking a training link, switching back to the main window, and clicking another button to open a new window.

Starting URL: https://skpatro.github.io/demo/links/

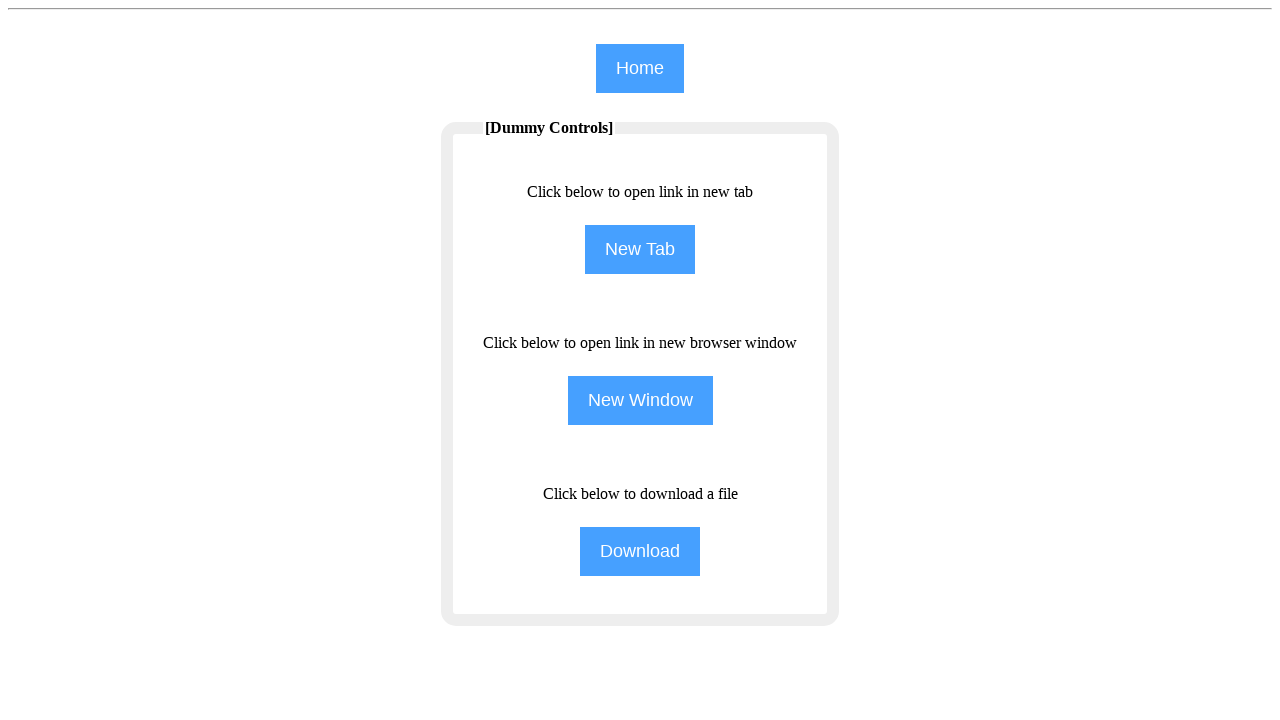

Clicked 'New Tab' button to open a new tab at (640, 250) on input[name='NewTab']
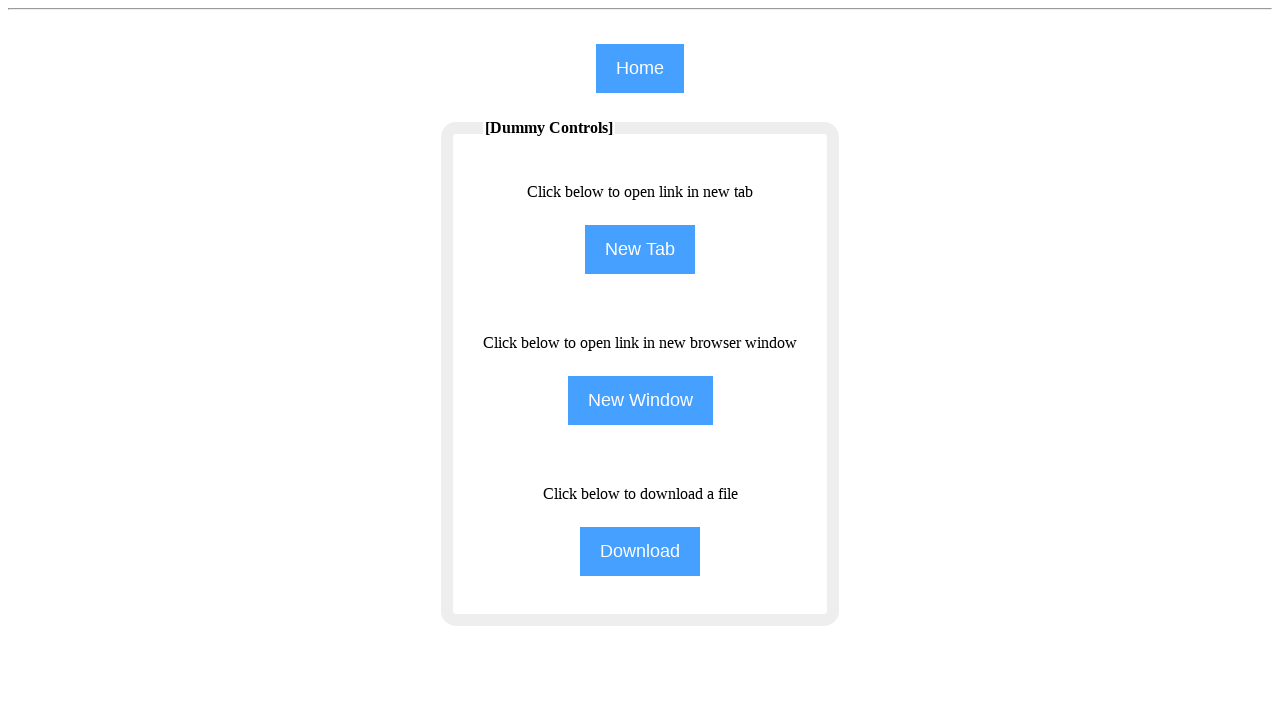

Waited 1000ms for new tab to open
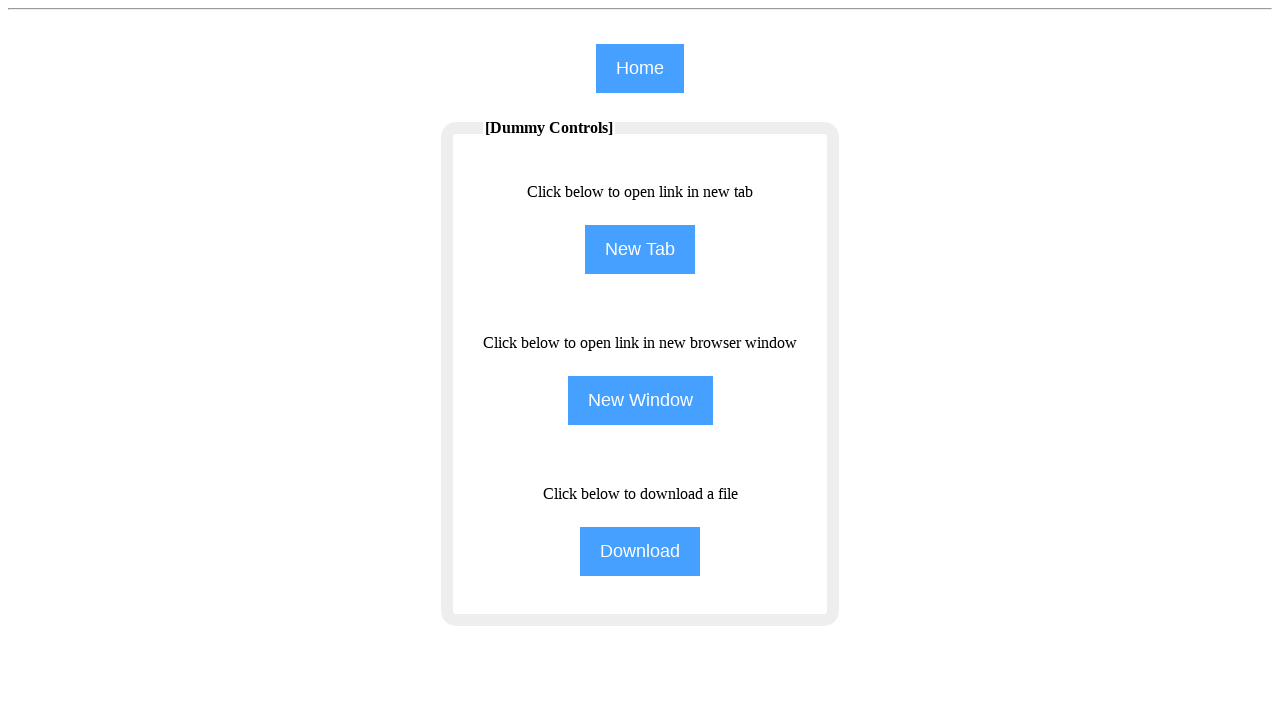

Retrieved all open pages from context
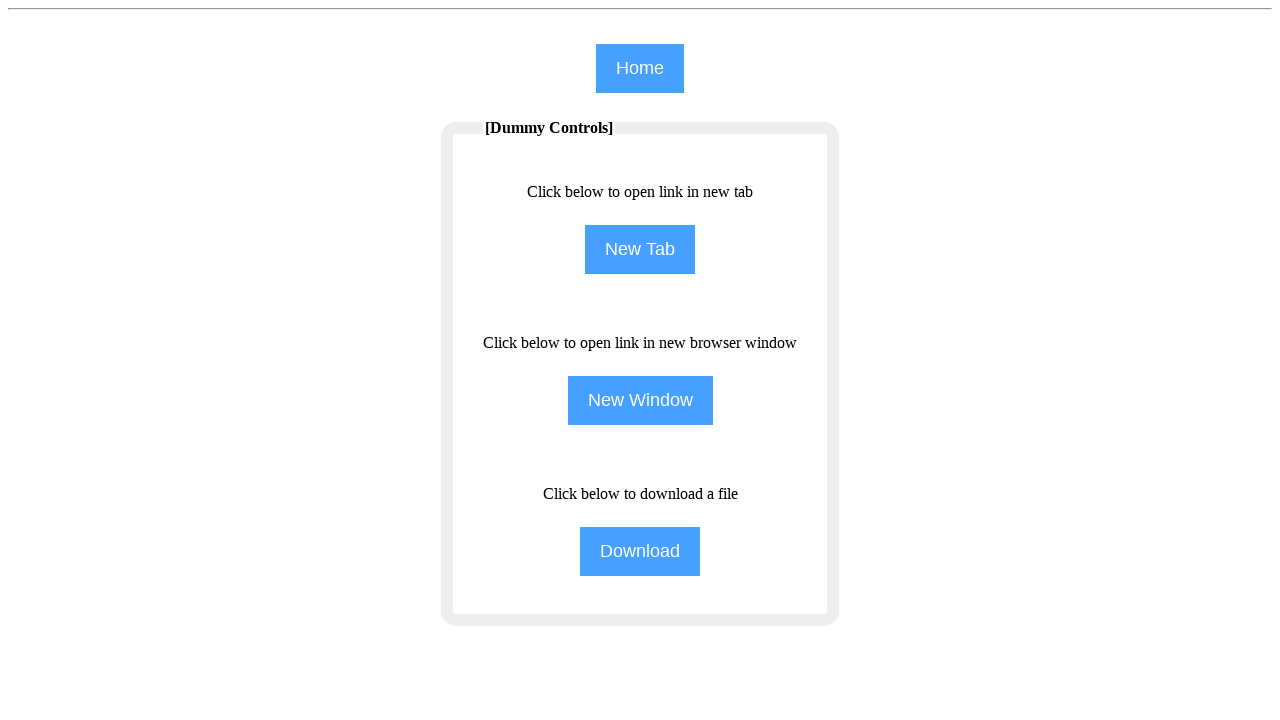

Switched to child tab (second page)
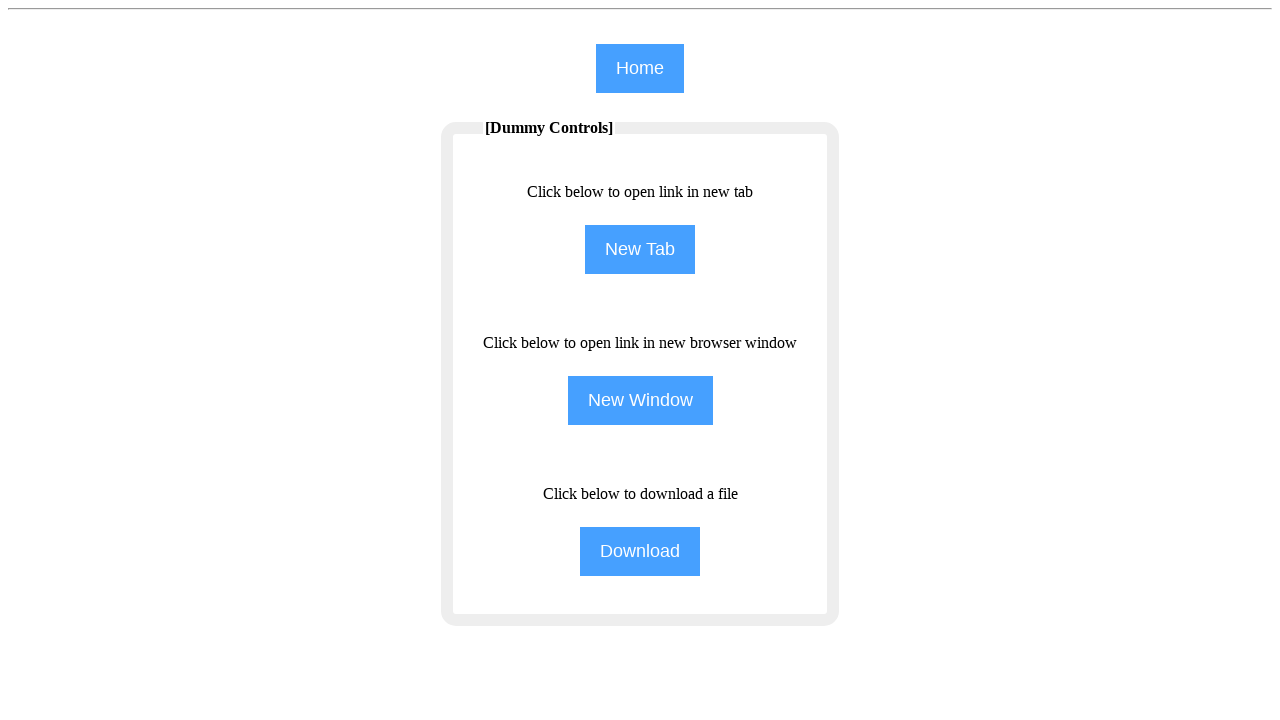

Clicked Training link in child tab at (980, 81) on (//span[text()='Training'])[1]
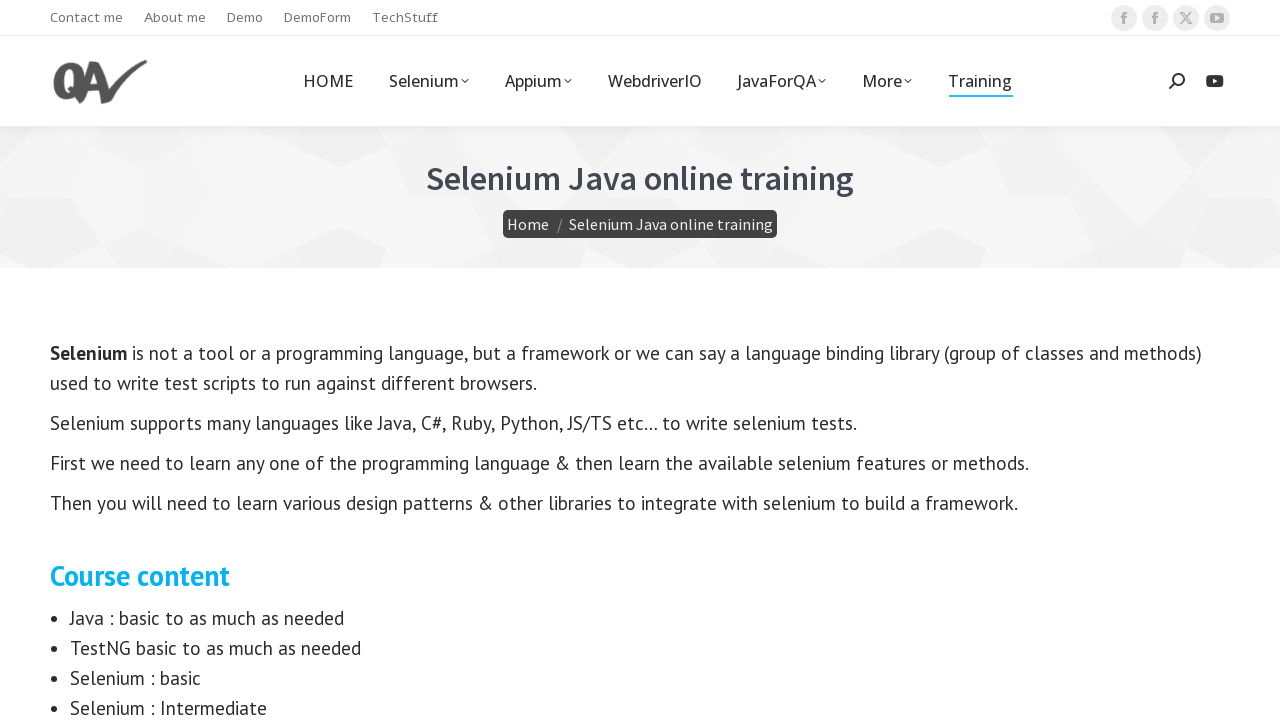

Waited 2000ms for page navigation to complete
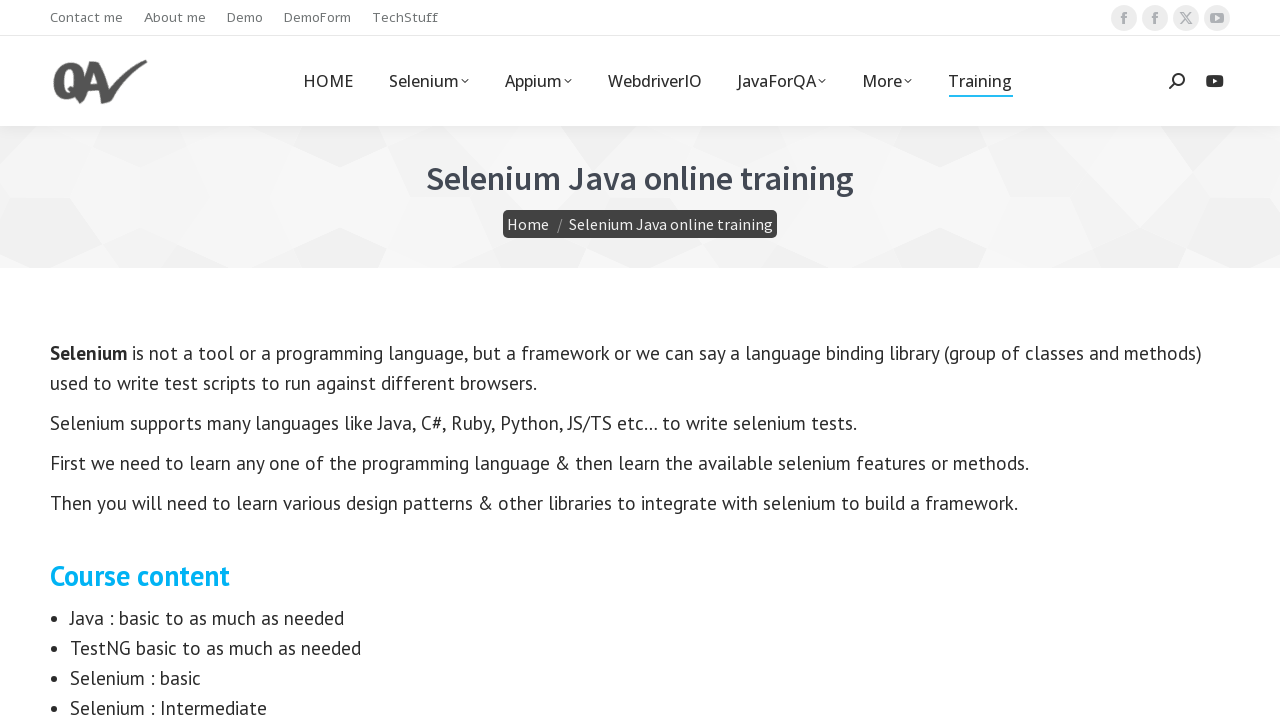

Brought main page to front
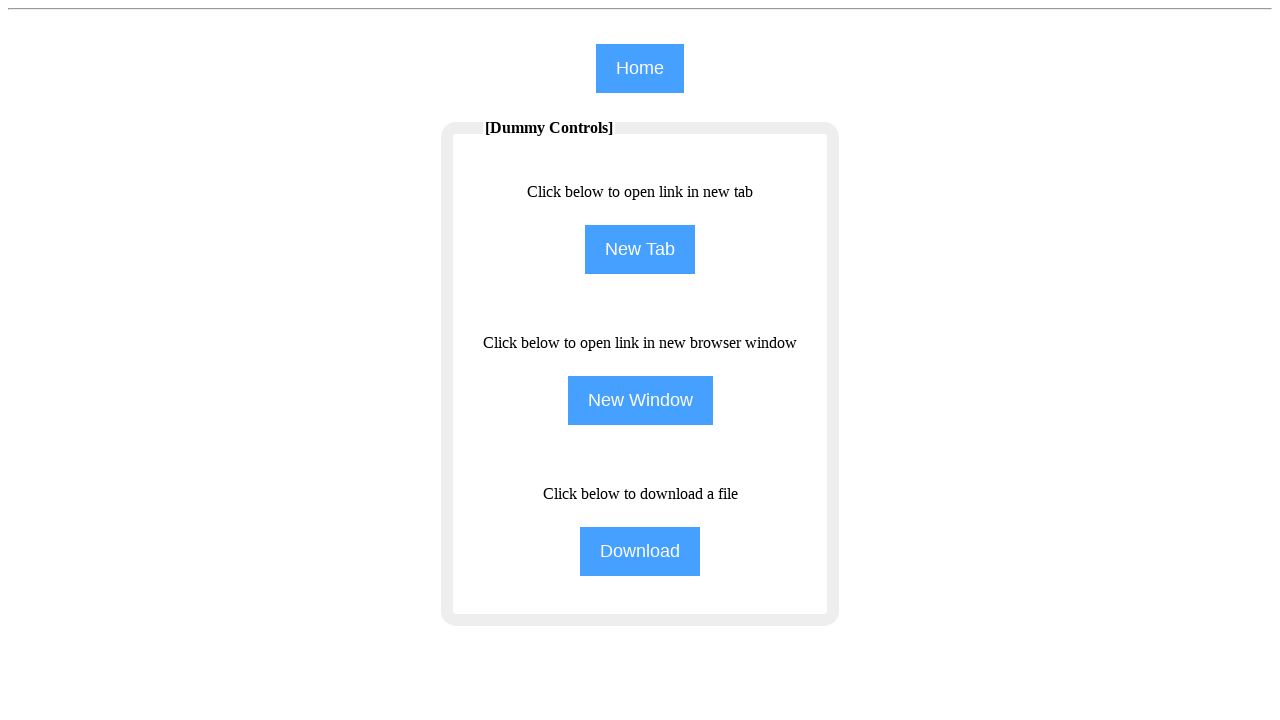

Clicked 'New Window' button to open a new window at (640, 400) on input[name='NewWindow']
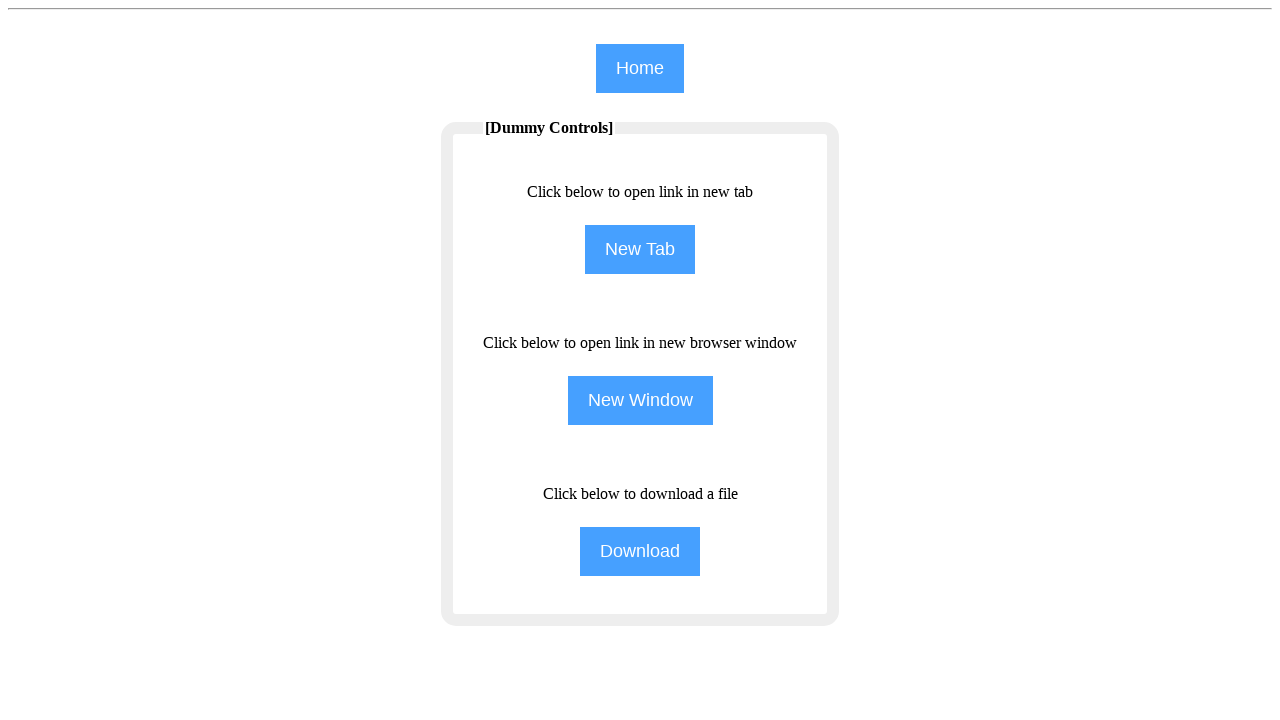

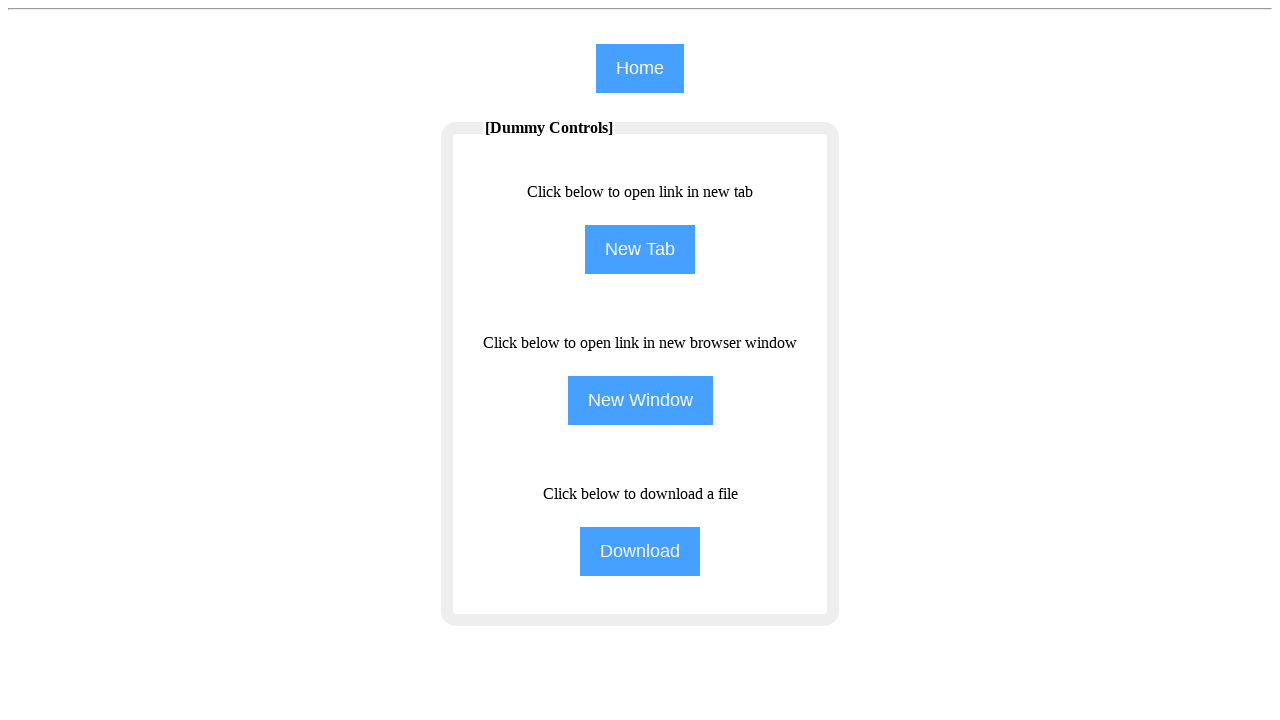